Tests dropdown selection functionality by clicking on a relationship dropdown and selecting "Sister" option from the available choices

Starting URL: https://www.jeevansathi.com/

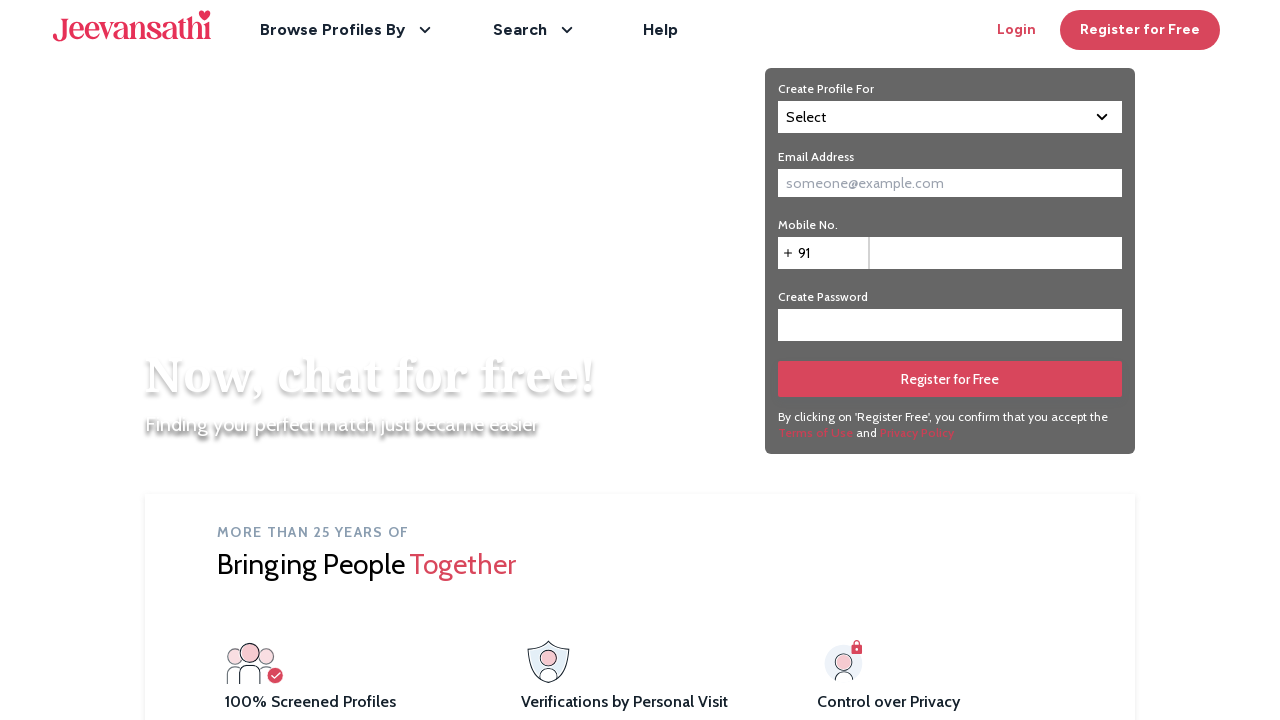

Clicked on relationship dropdown to open options at (950, 117) on div#relationshipBlock
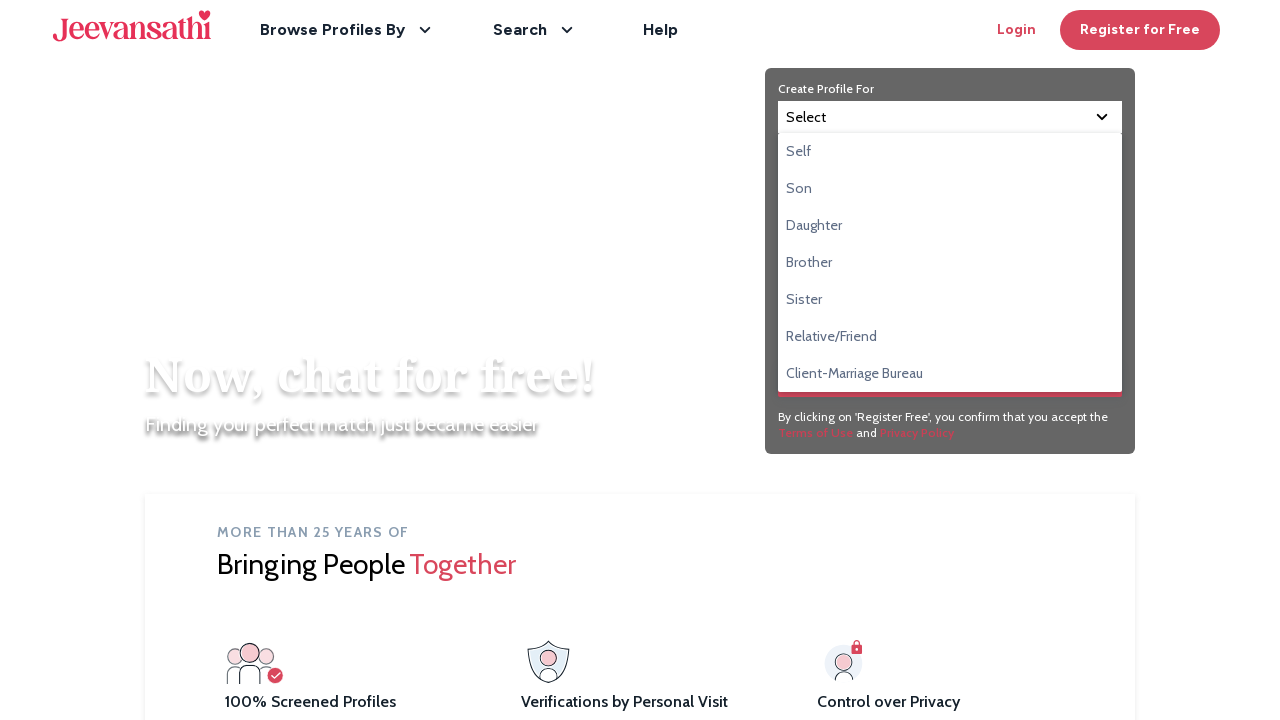

Relationship dropdown options are now visible
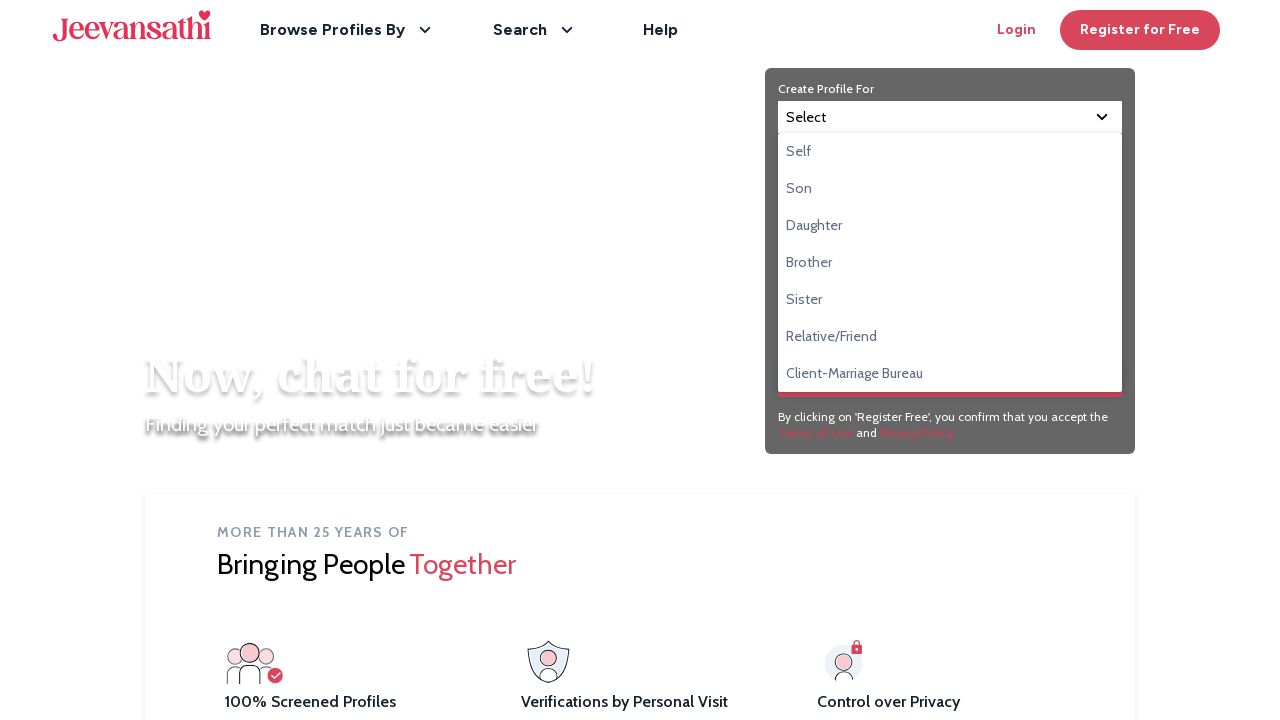

Retrieved all available relationship dropdown options
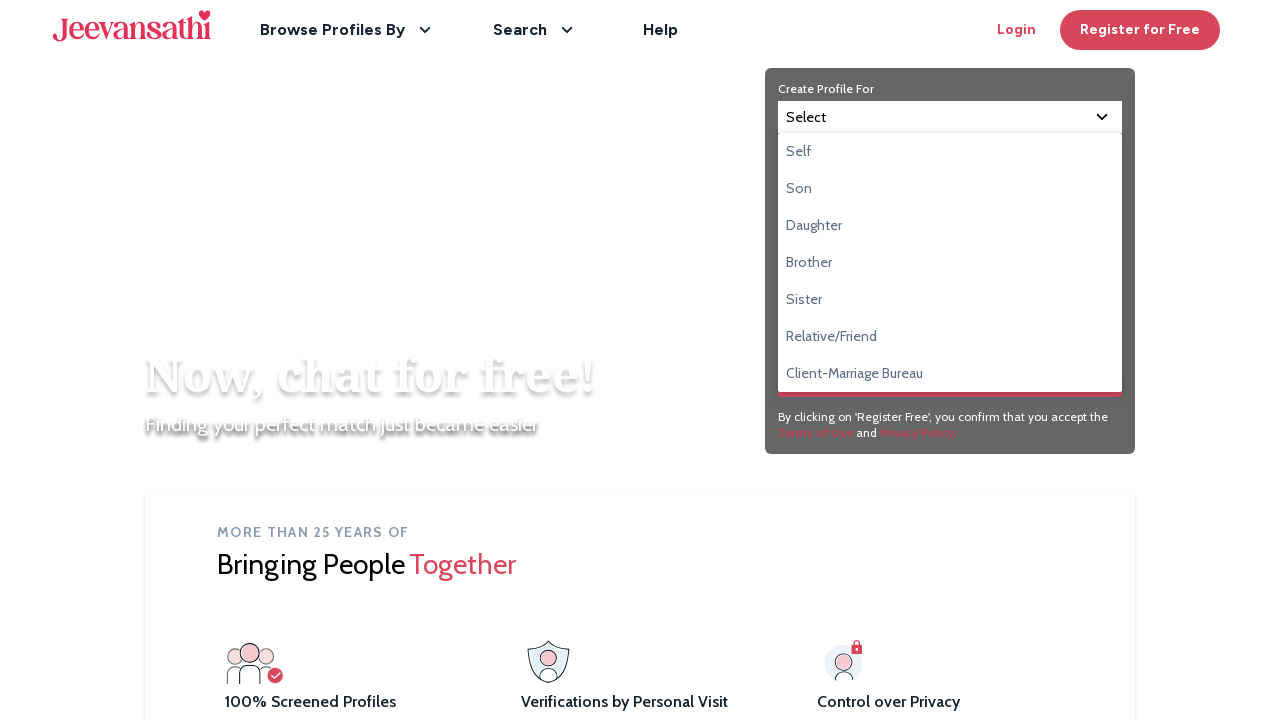

Selected 'Sister' option from relationship dropdown at (950, 300) on div#relationshipOptions ul li >> nth=4
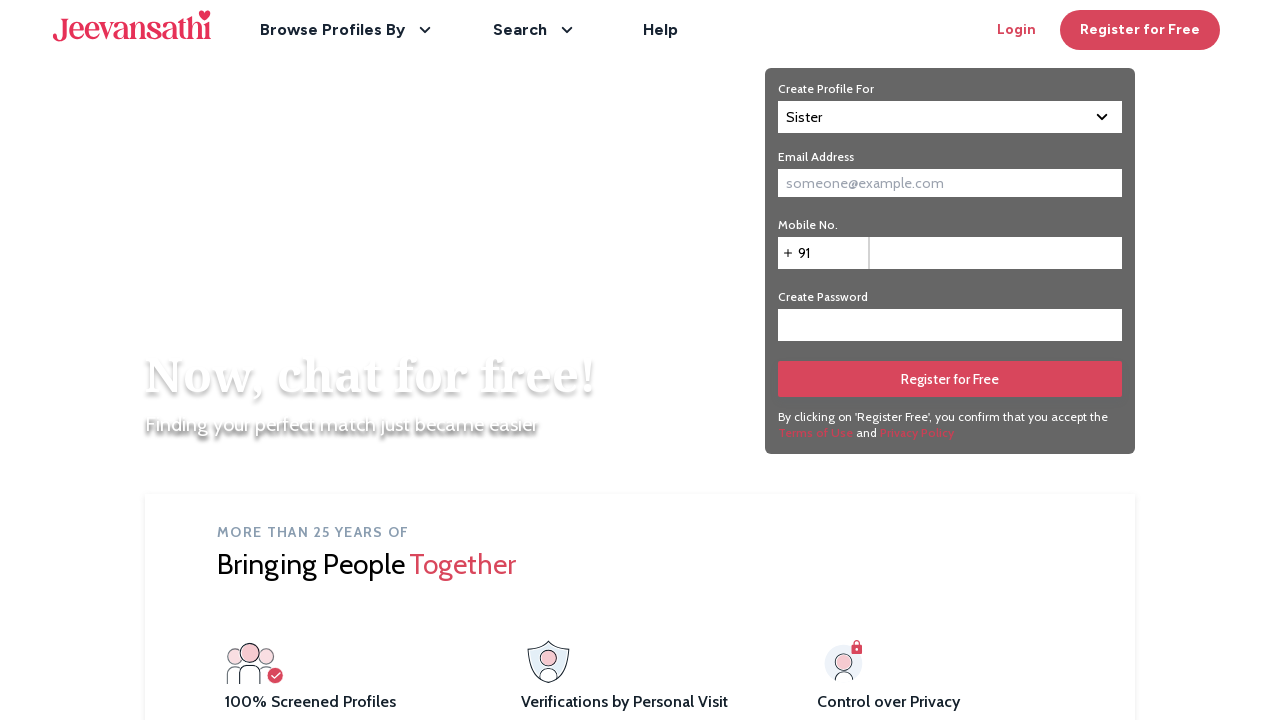

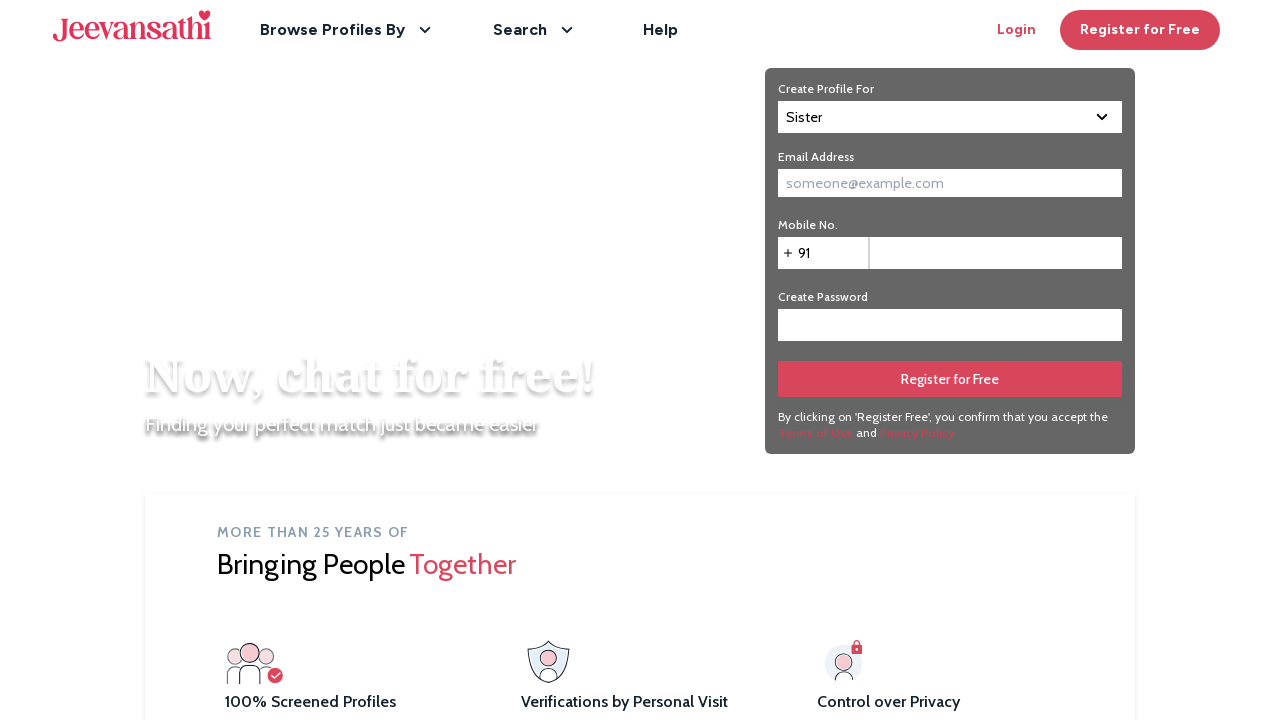